Tests closing an entry advertisement modal popup on a practice automation website by waiting for the modal to appear and clicking the close button.

Starting URL: http://the-internet.herokuapp.com/entry_ad

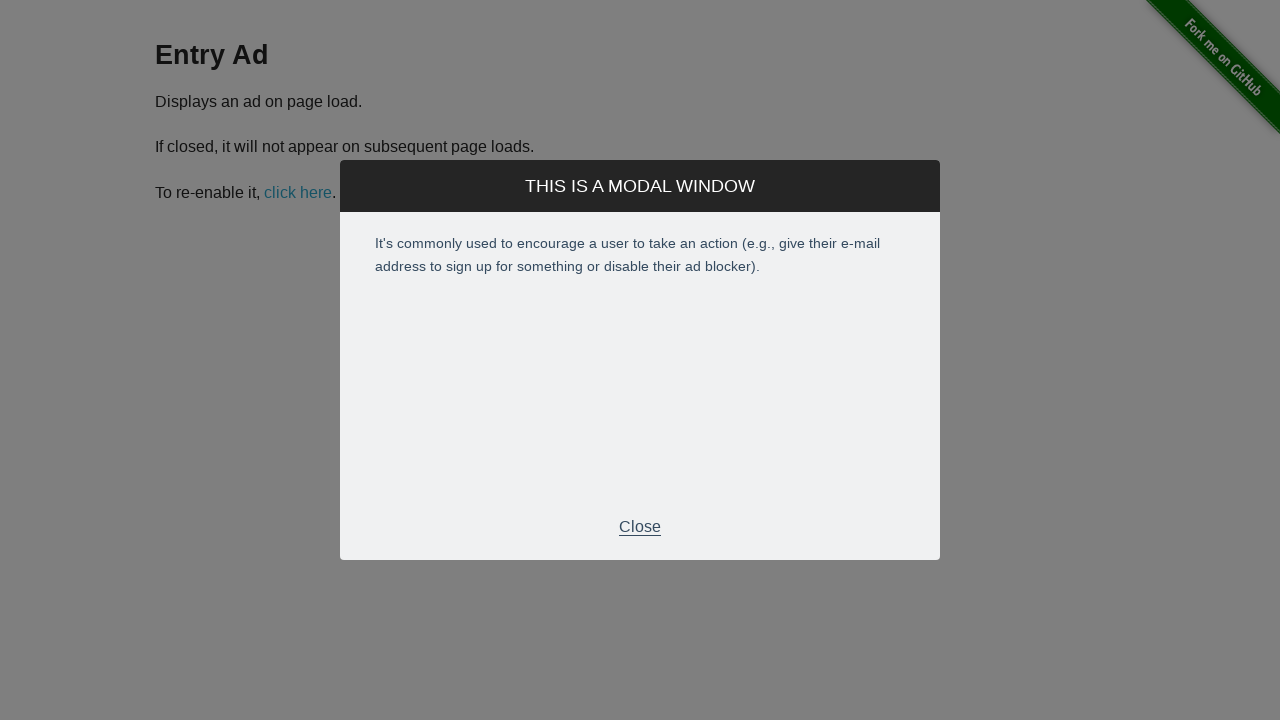

Entry advertisement modal appeared and became visible
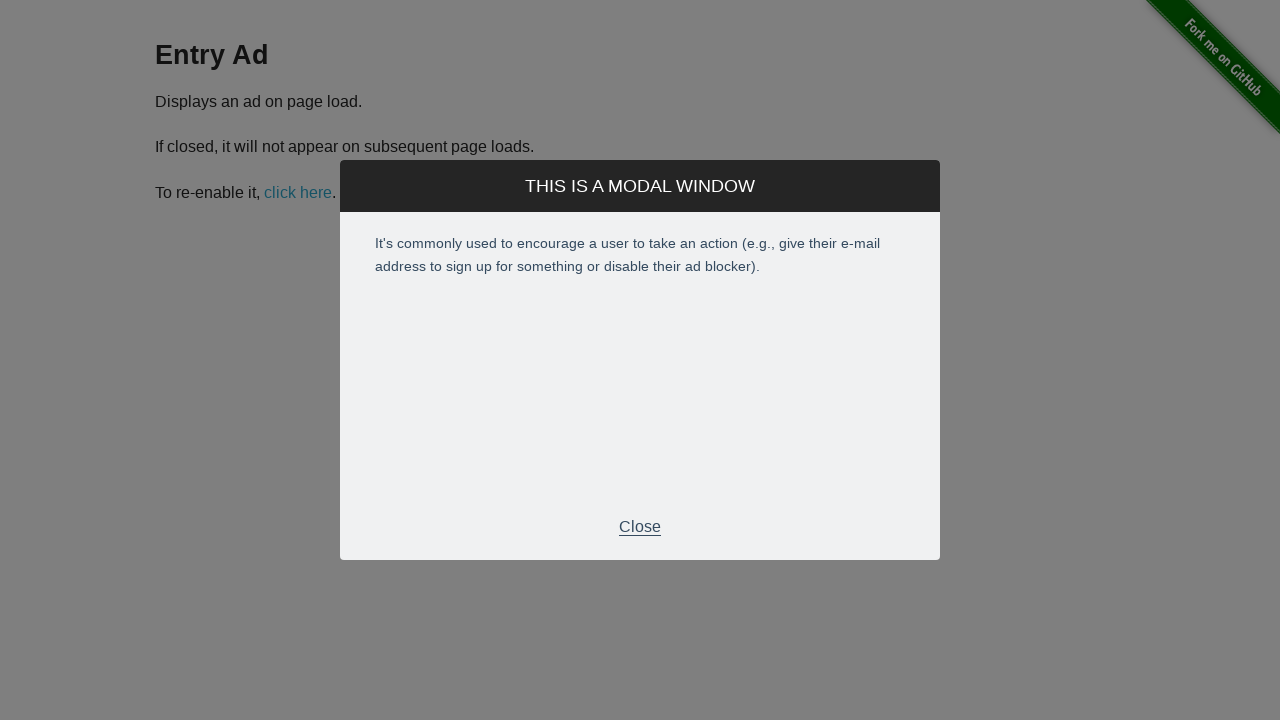

Clicked the close button in the modal footer to dismiss the advertisement at (640, 527) on div.modal-footer p
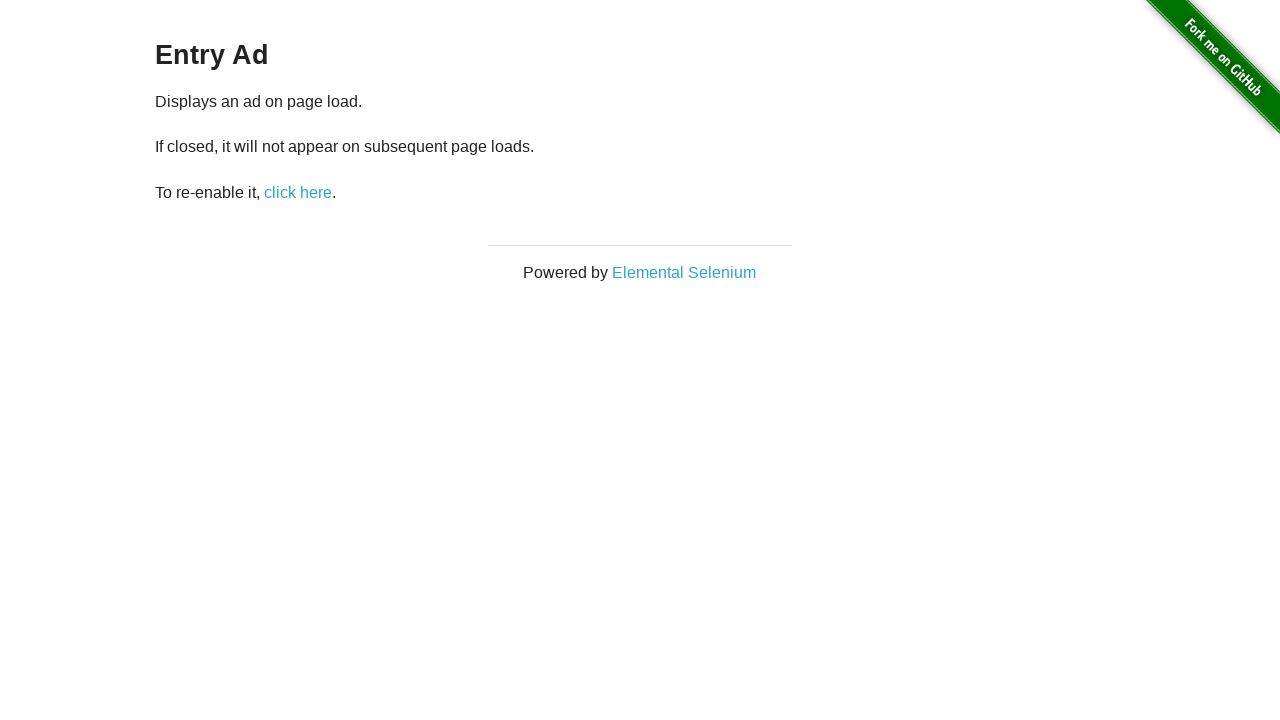

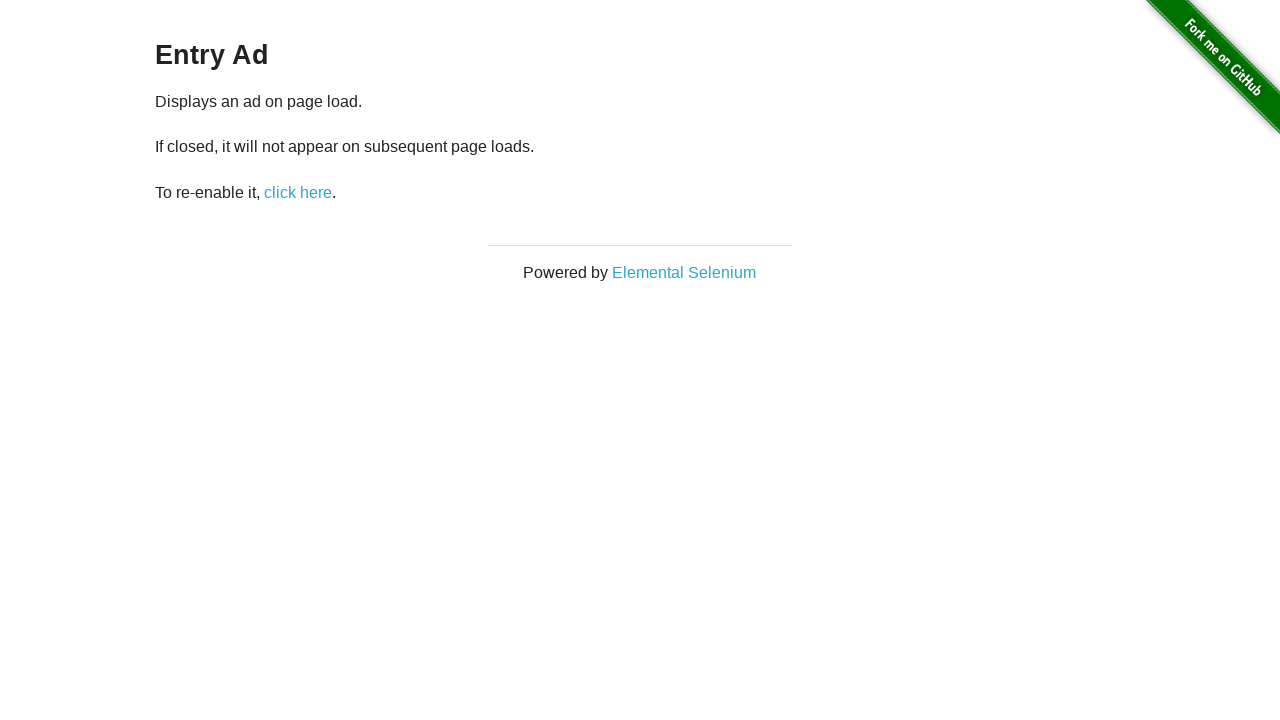